Tests window switching by clicking a link that opens a new window, switching to it, and verifying the new window has the expected title "New Window".

Starting URL: http://the-internet.herokuapp.com/windows

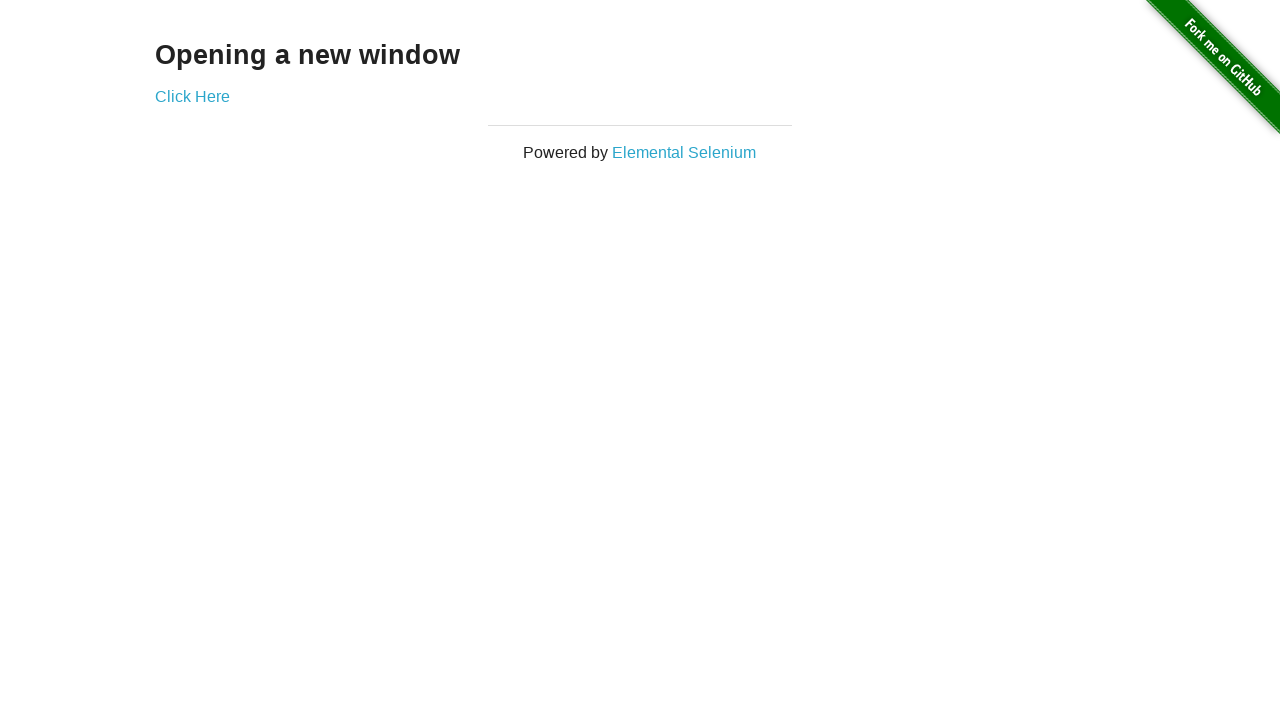

Clicked 'Click Here' link to open new window at (192, 96) on text=Click Here
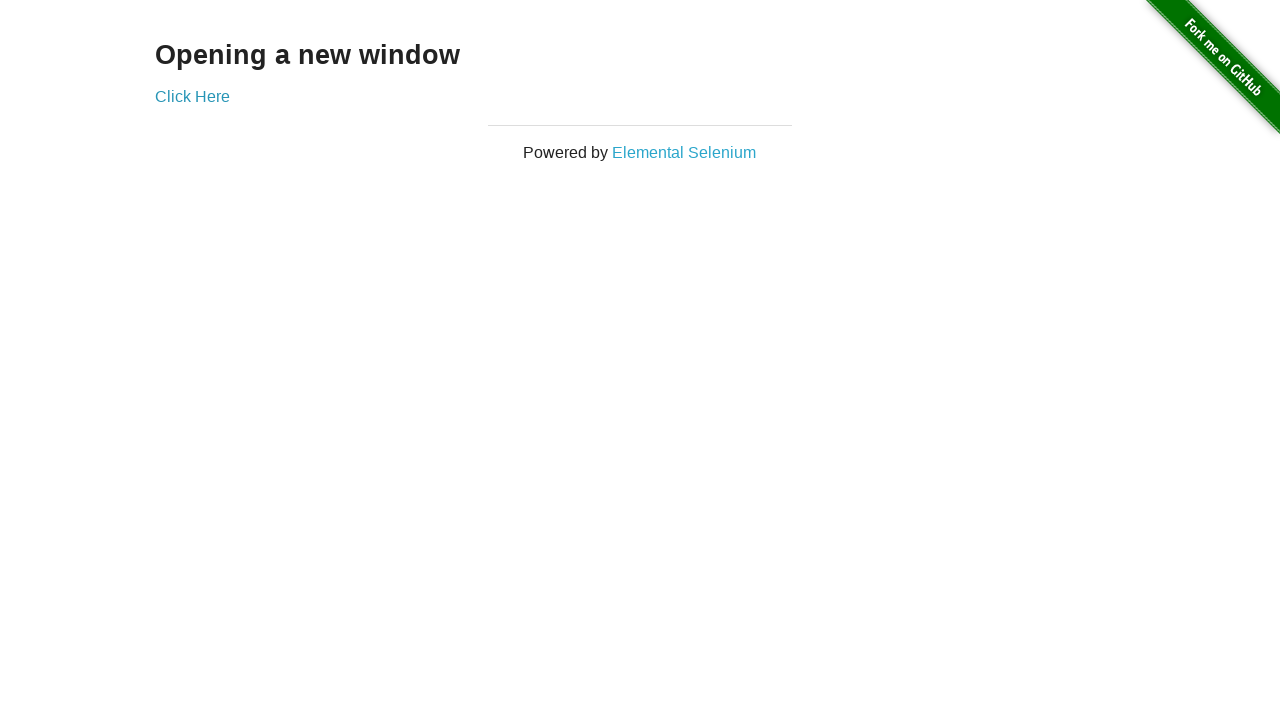

Captured new window page object
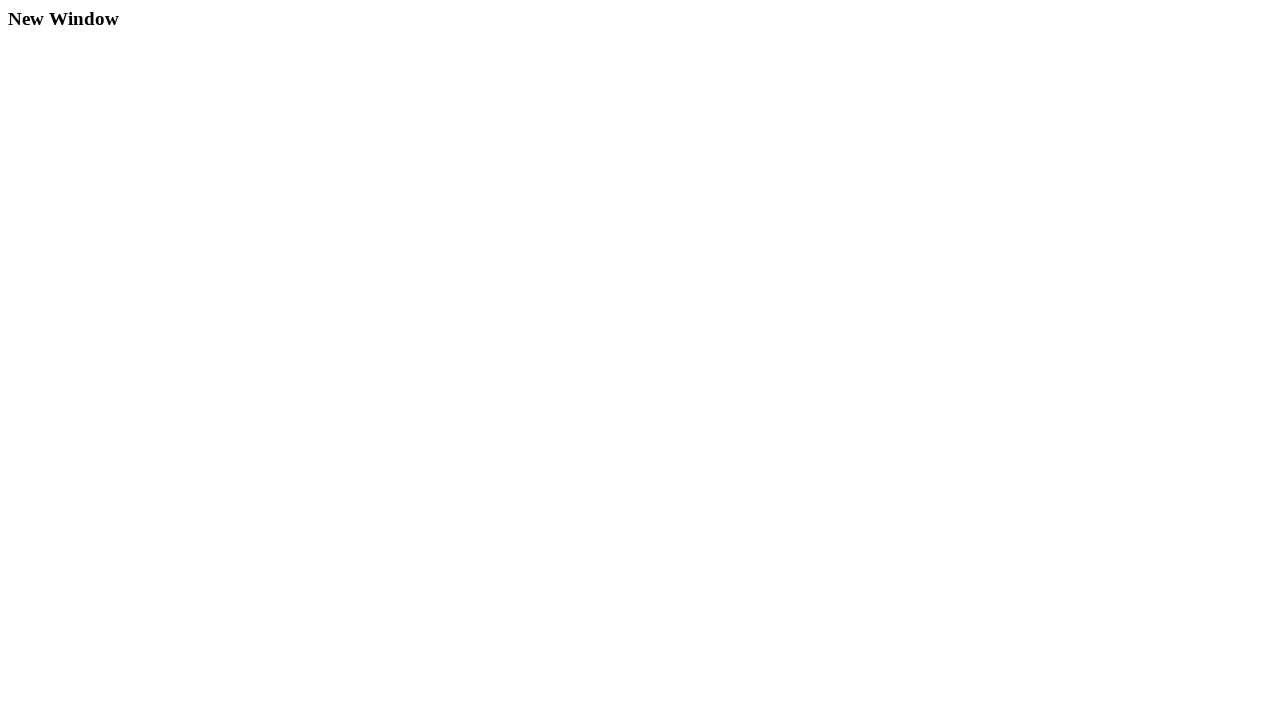

New window page loaded successfully
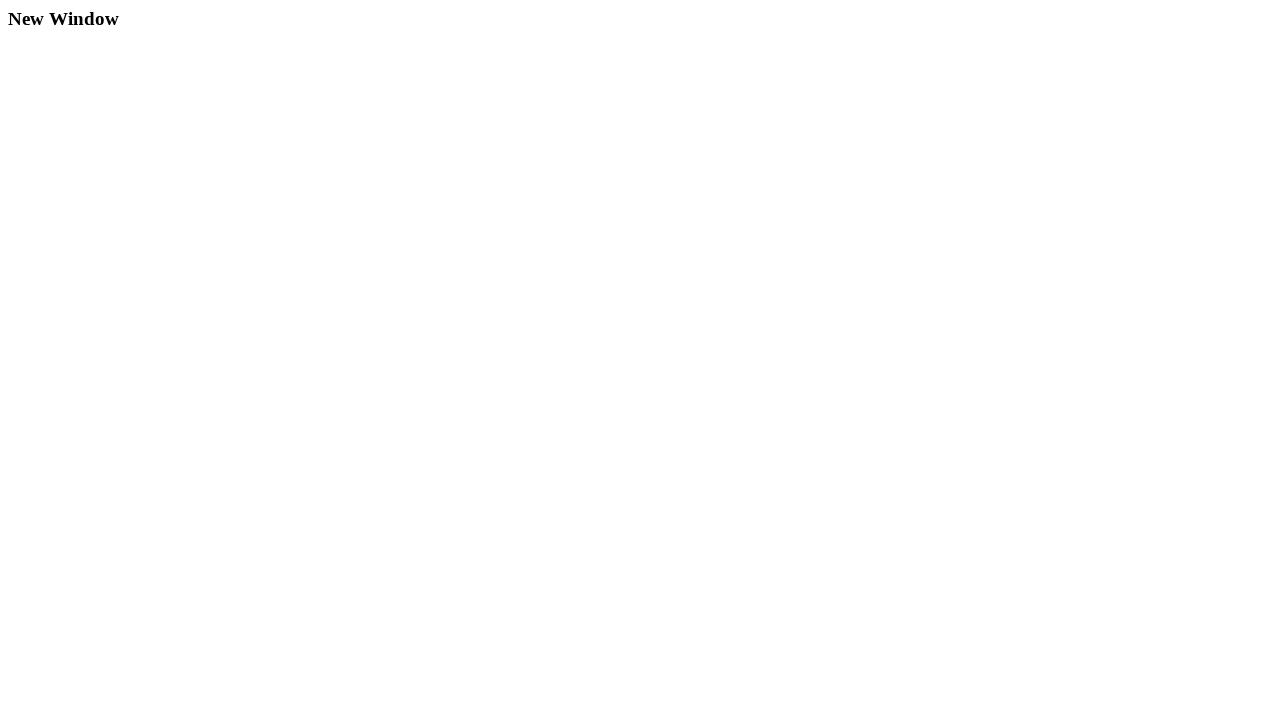

Verified new window title is 'New Window'
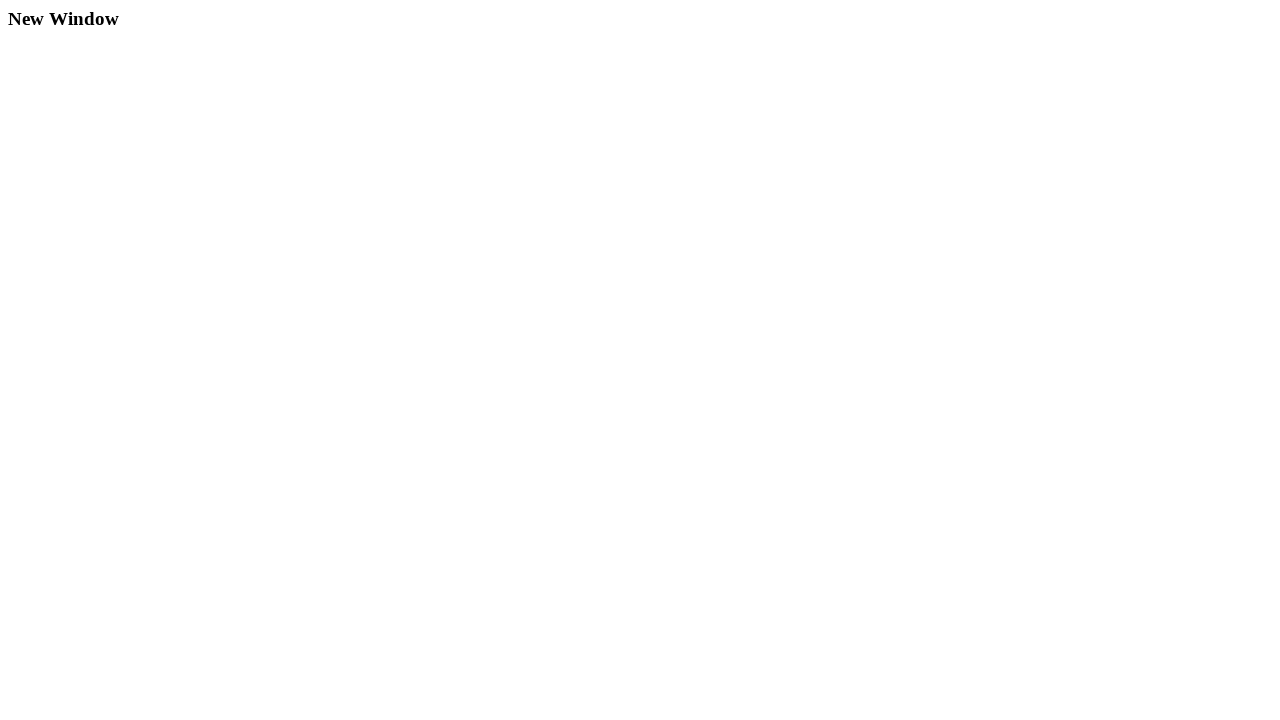

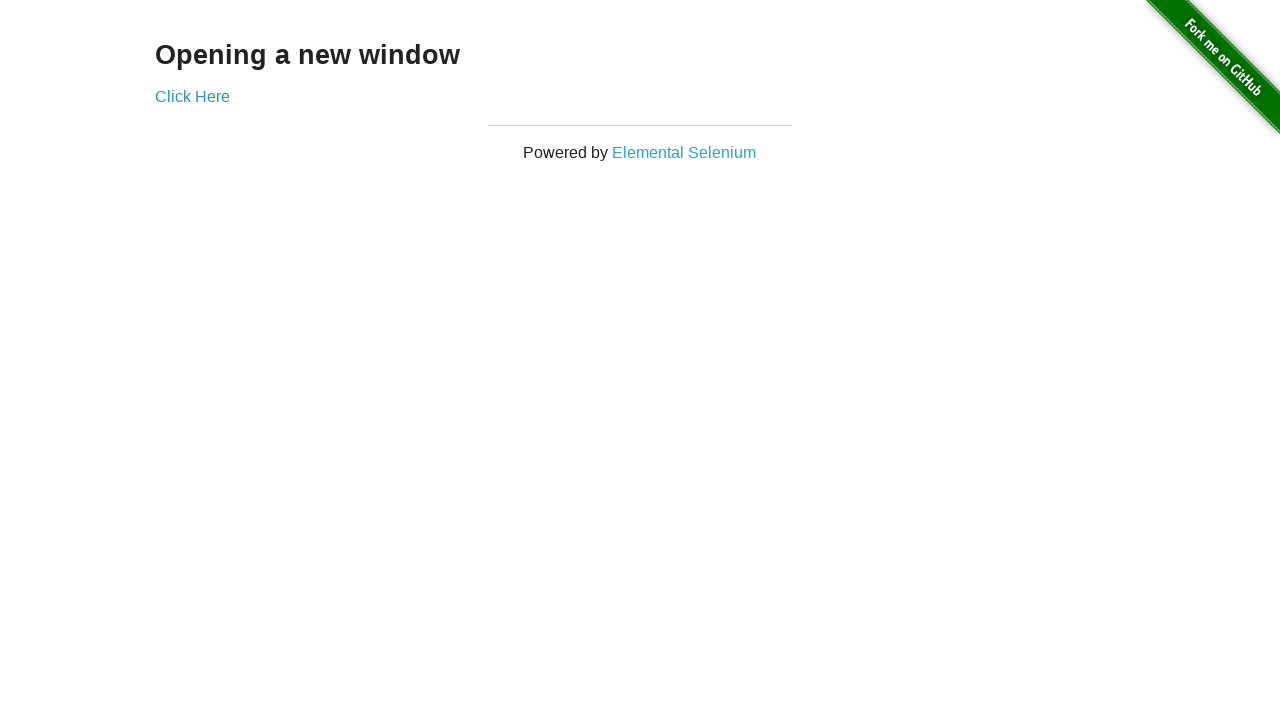